Tests alert box functionality by clicking the alert box button on a demo automation testing page

Starting URL: https://demo.automationtesting.in/Alerts.html

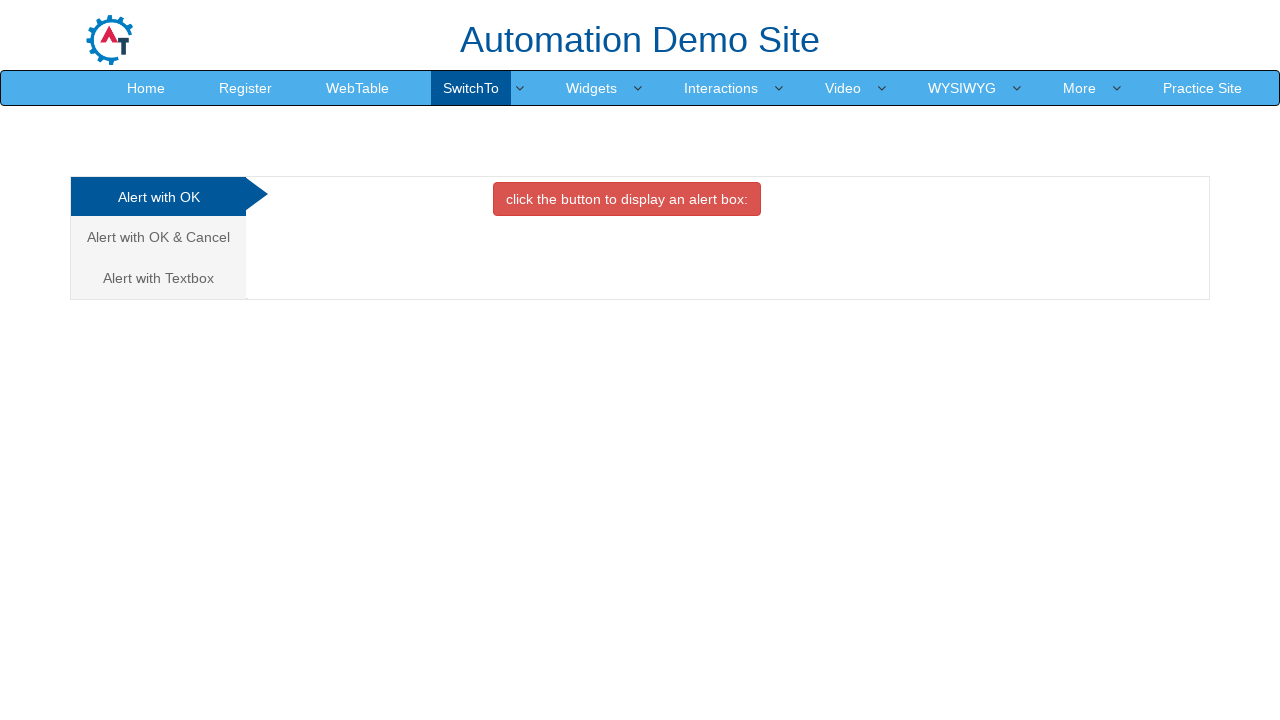

Navigated to alert box demo page
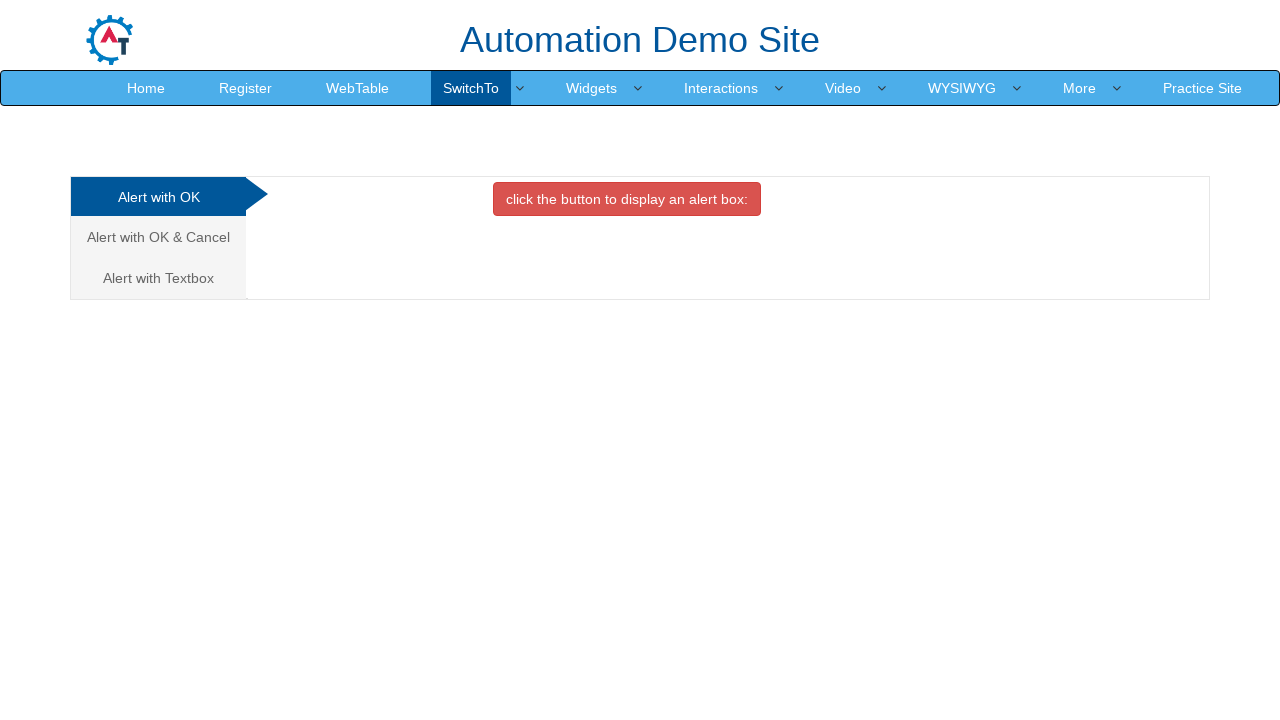

Clicked alert box button at (627, 199) on xpath=//button[contains(text(),'alert box')]
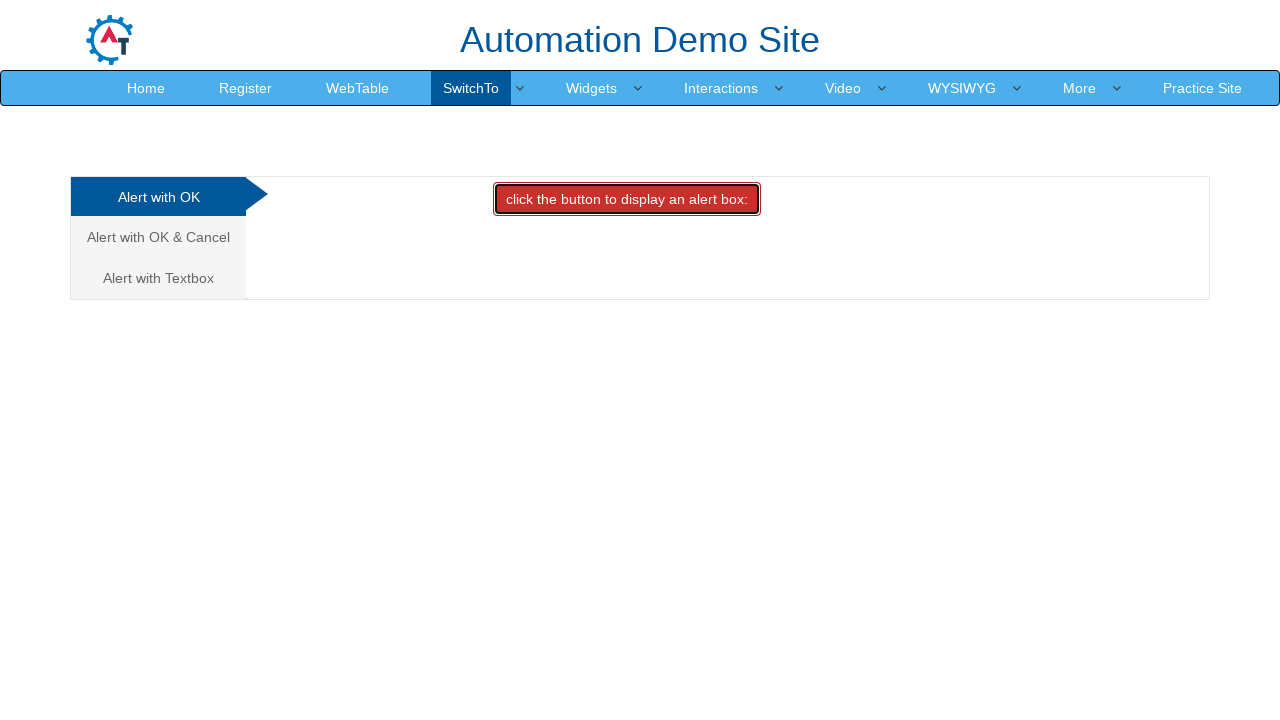

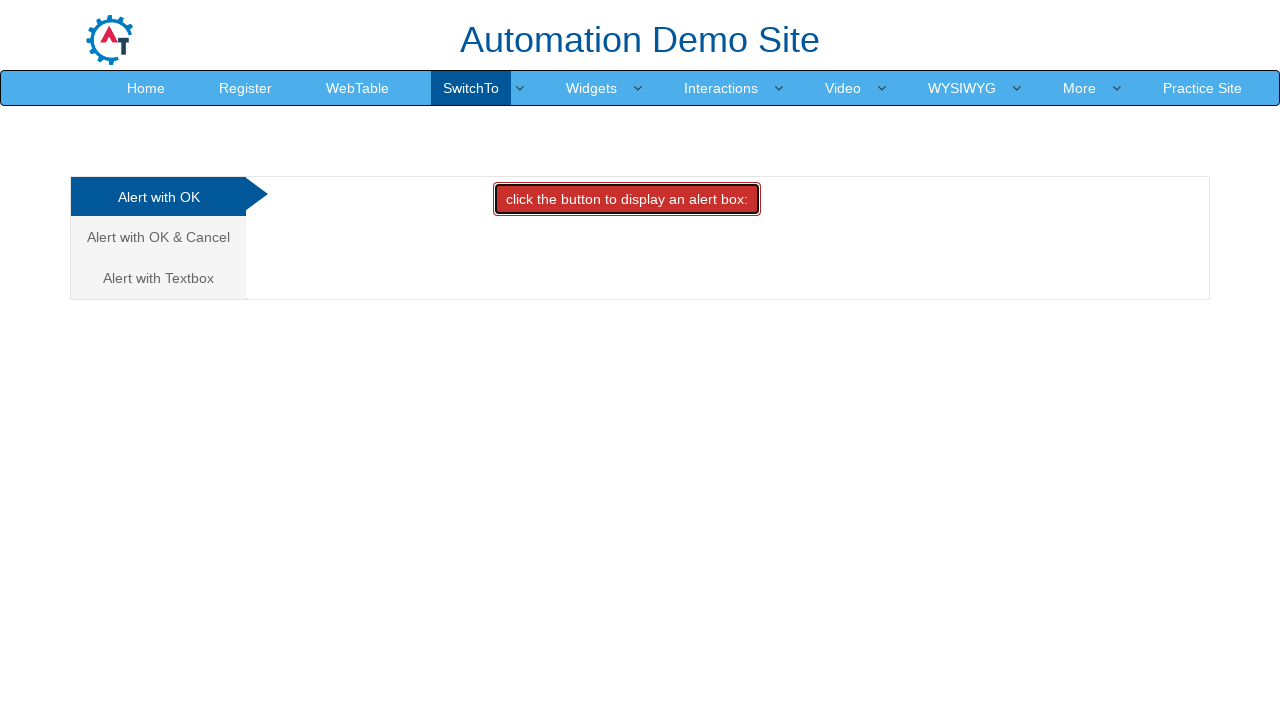